Navigates to the UK Judiciary website's list of members page, waits for links to load, then visits one of the member list subpages and verifies that a table with judge information is displayed.

Starting URL: https://www.judiciary.uk/about-the-judiciary/who-are-the-judiciary/list-of-members-of-the-judiciary/

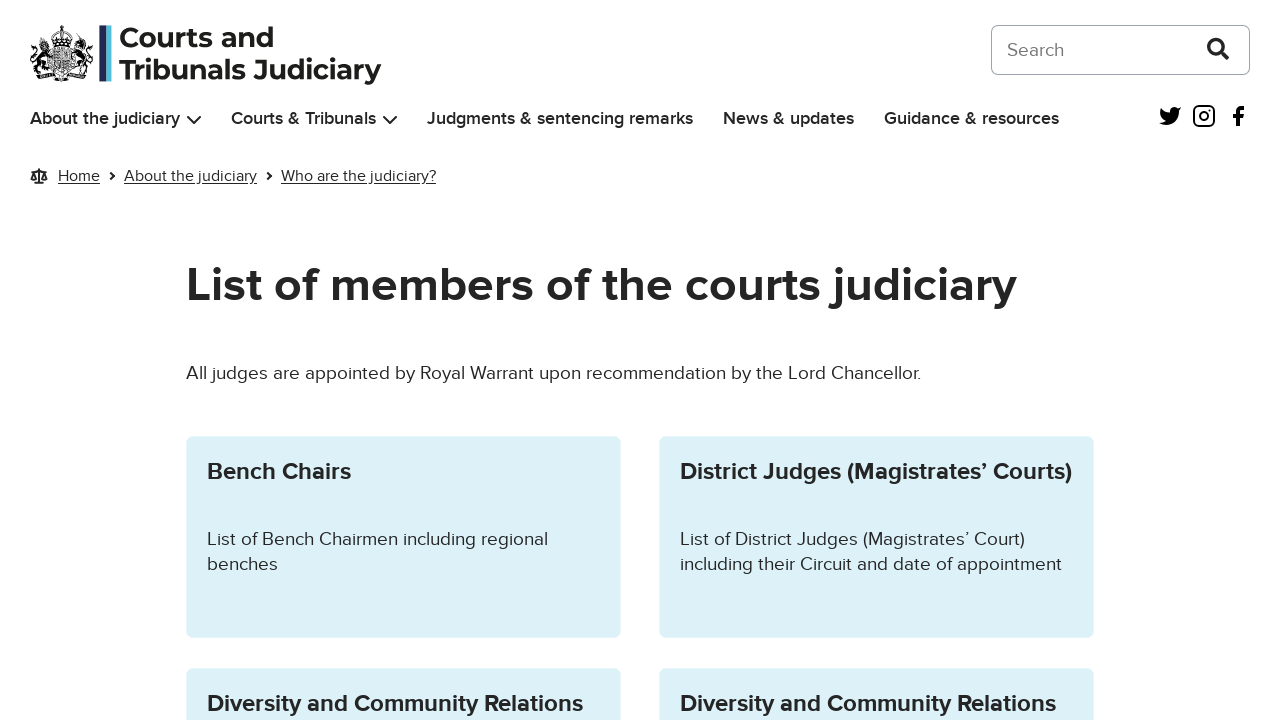

Navigated to UK Judiciary list of members page
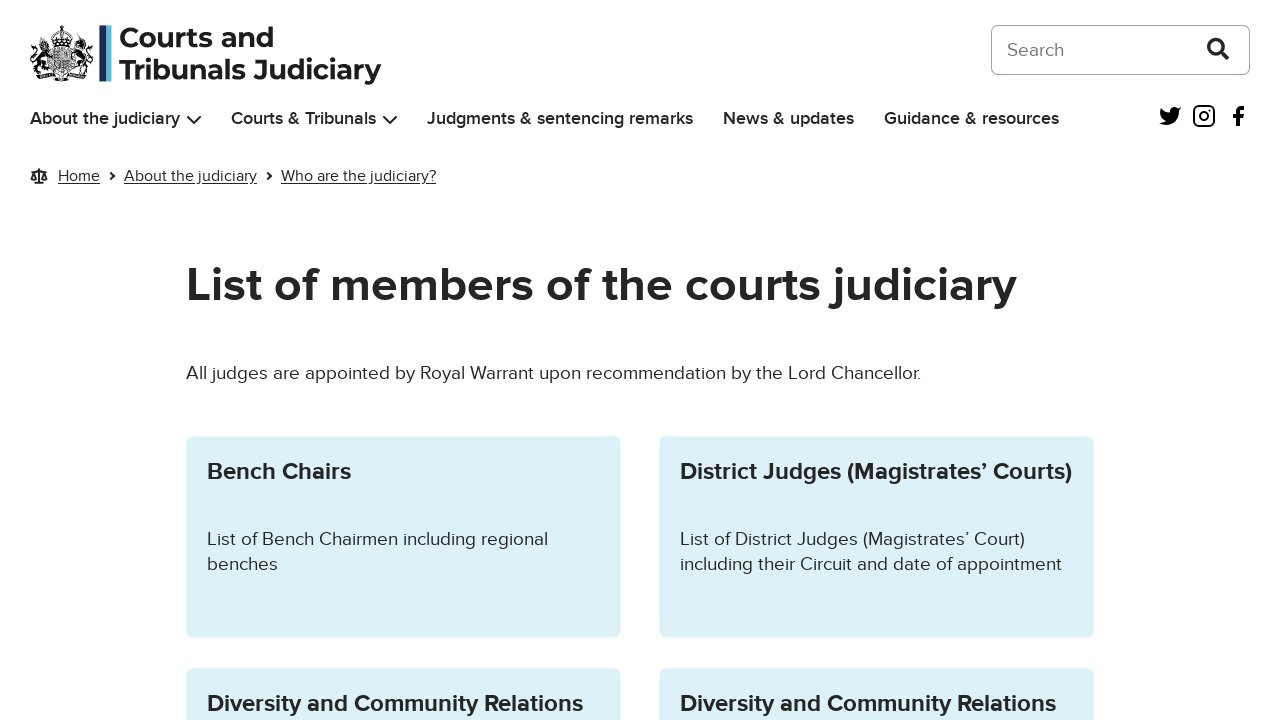

Waited for links to load on the page
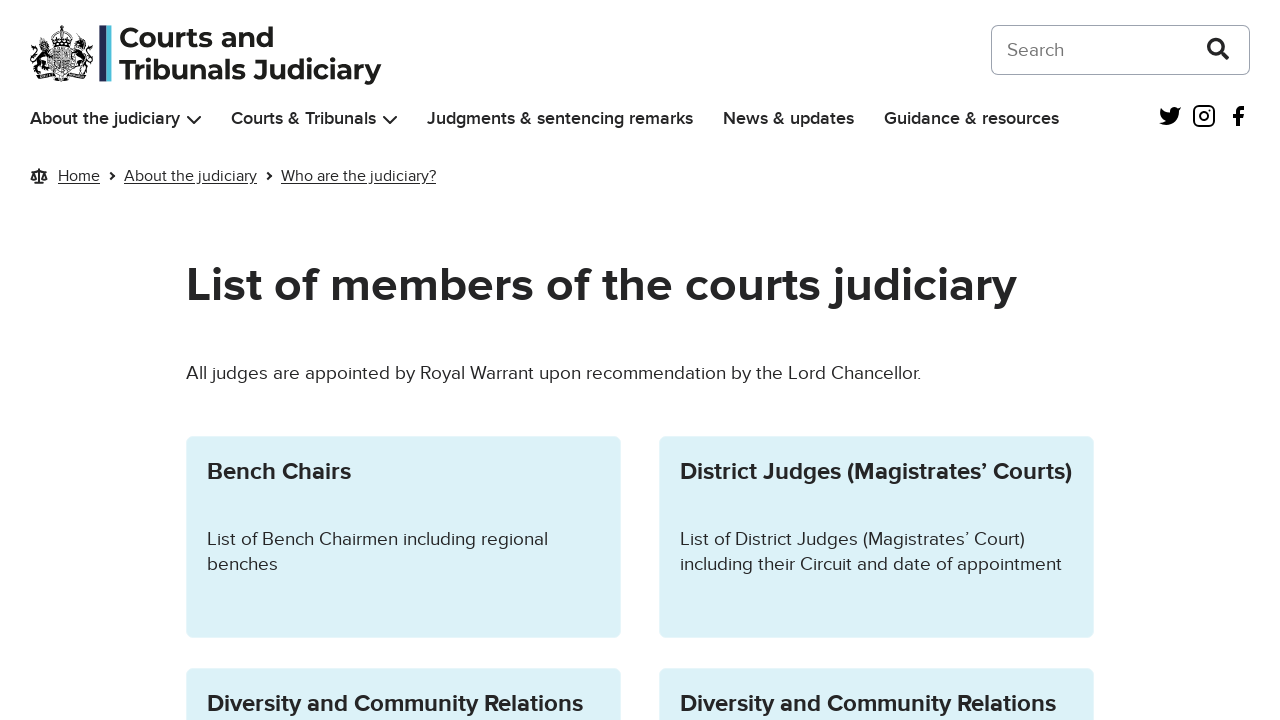

Located all member list subpage links
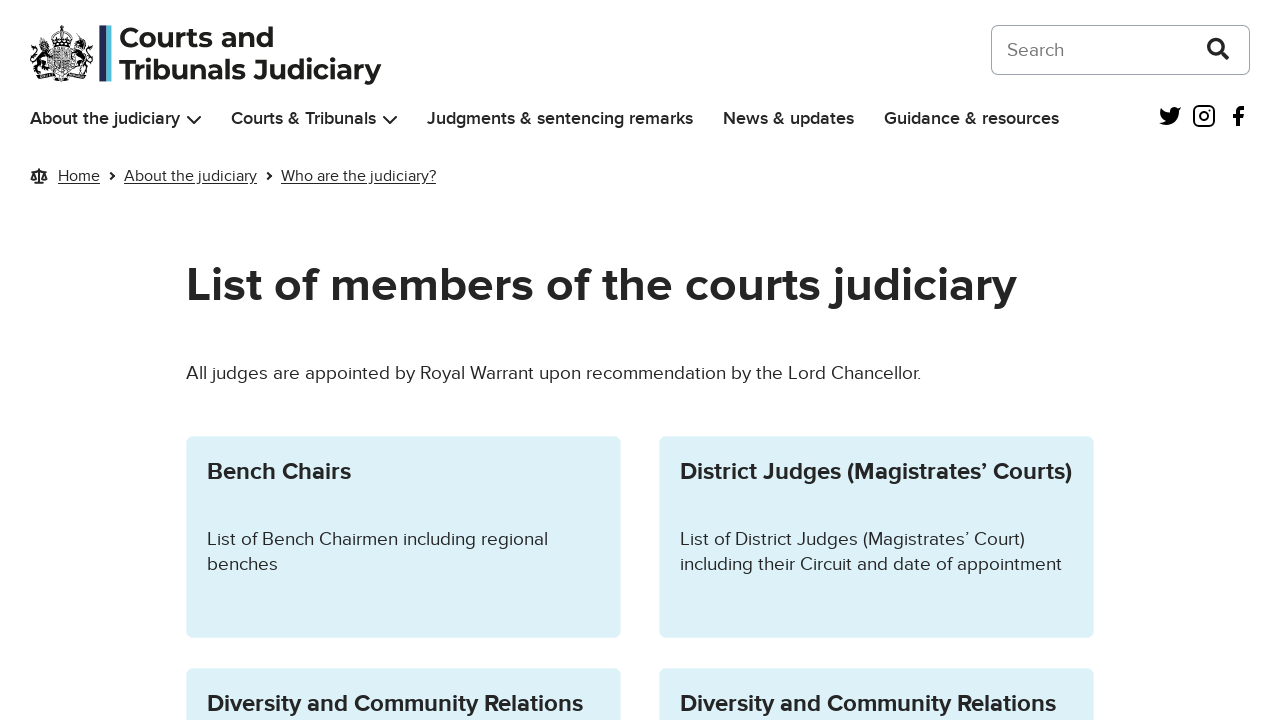

Retrieved href attribute from first member list link
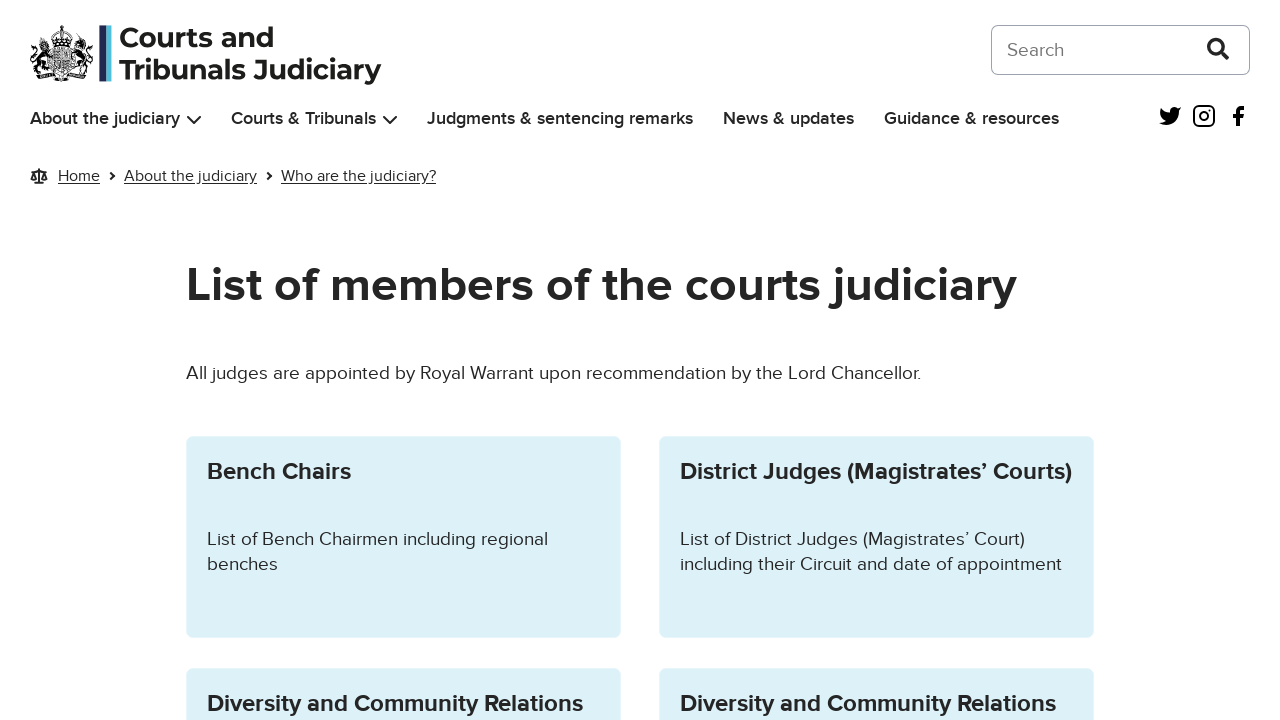

Navigated to first member list subpage: https://www.judiciary.uk/about-the-judiciary/who-are-the-judiciary/list-of-members-of-the-judiciary/bench-chairmen-list/
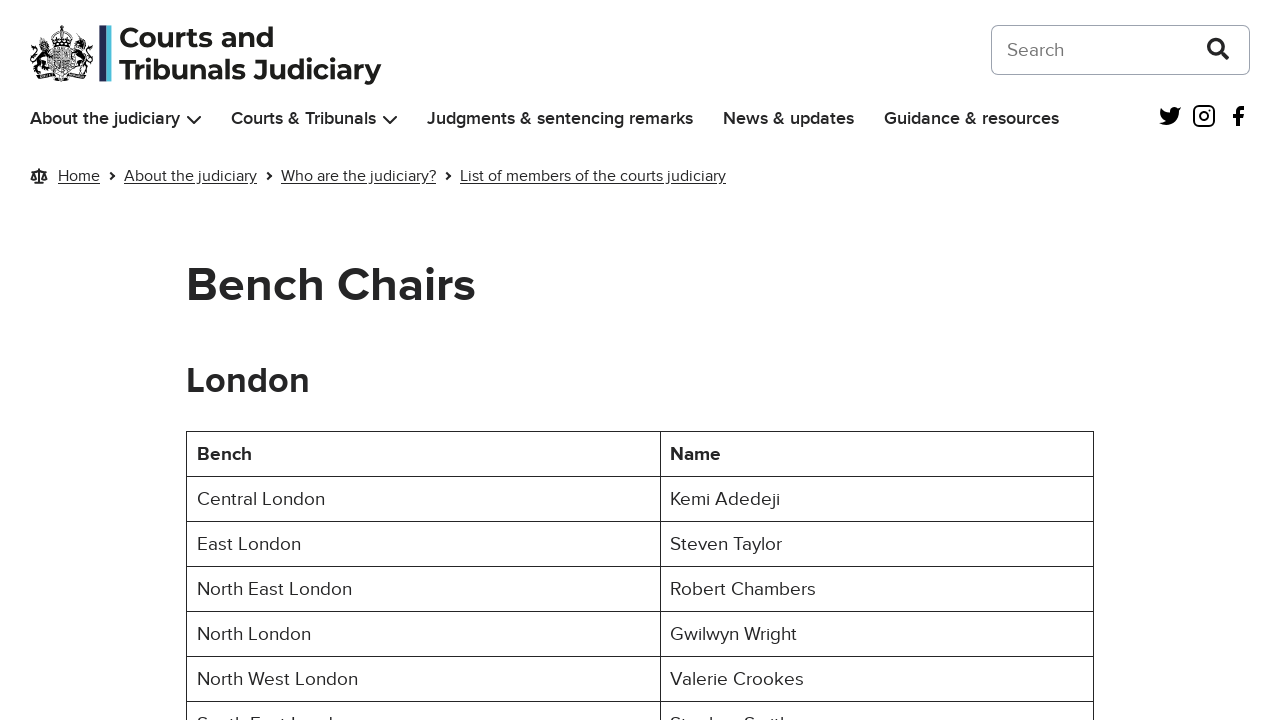

Waited for table with judge information to load
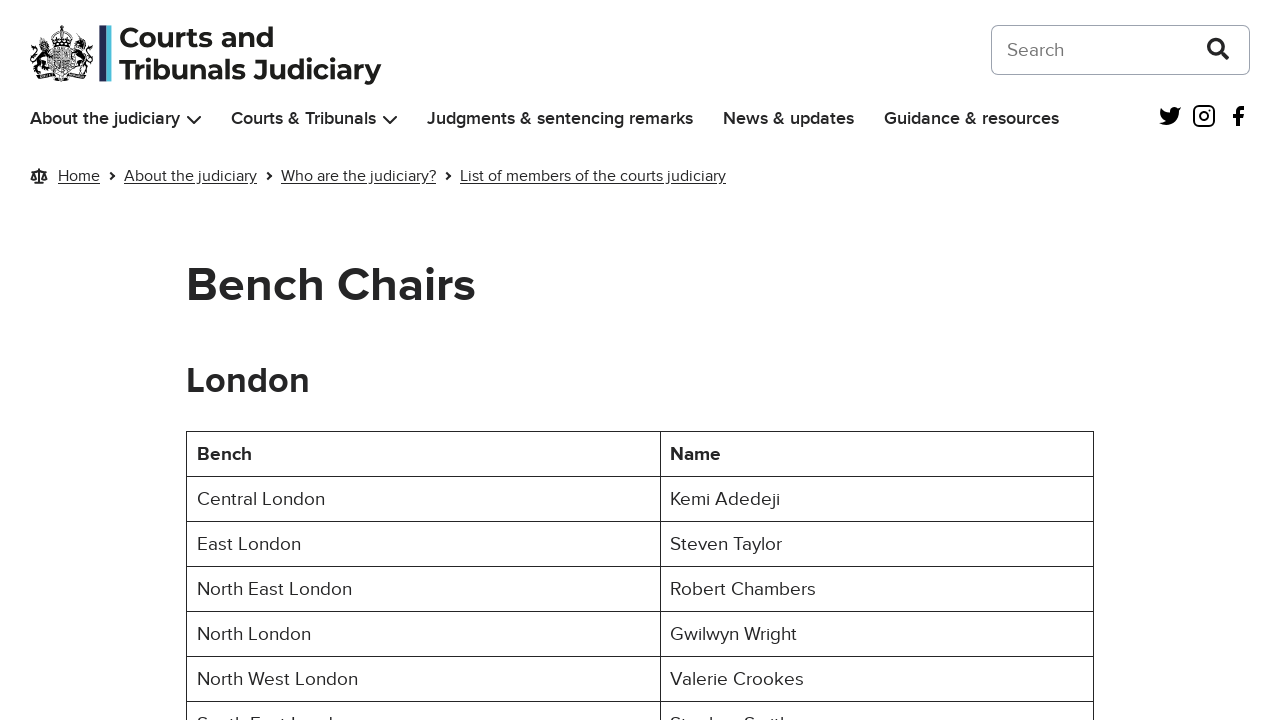

Verified table rows with judge information are present
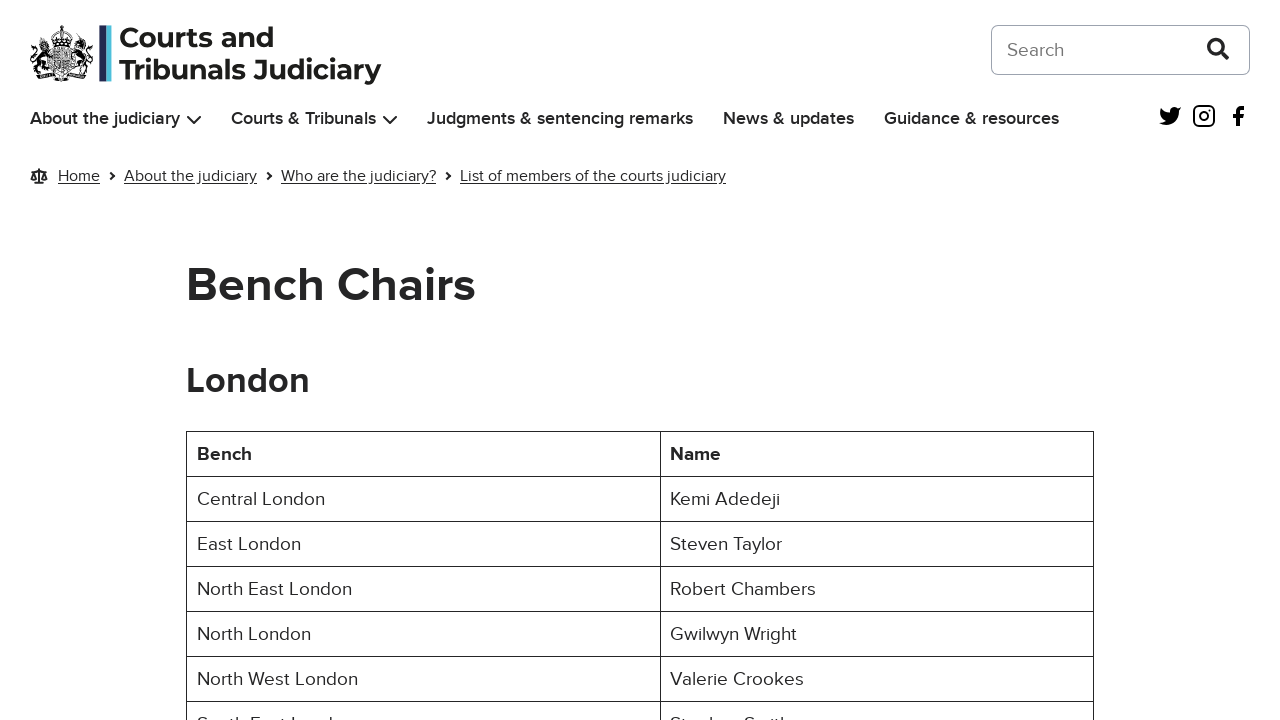

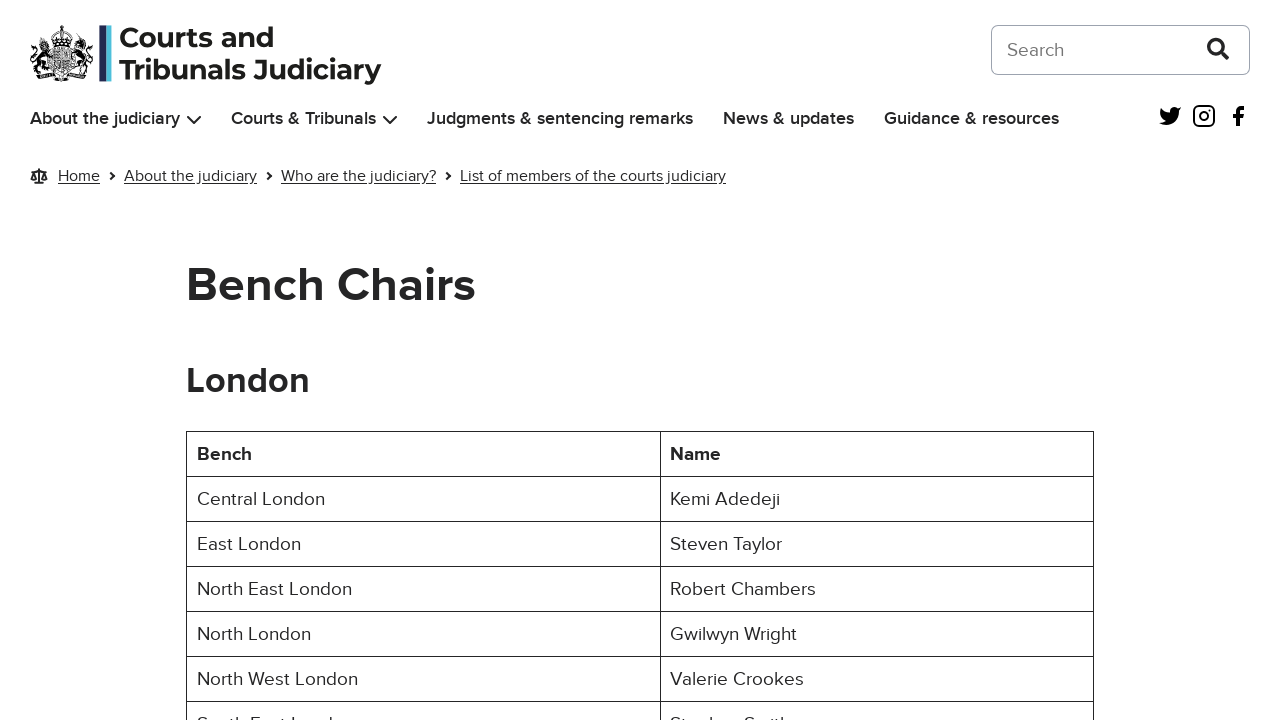